Navigates to the AJIO e-commerce website homepage

Starting URL: https://www.ajio.com/

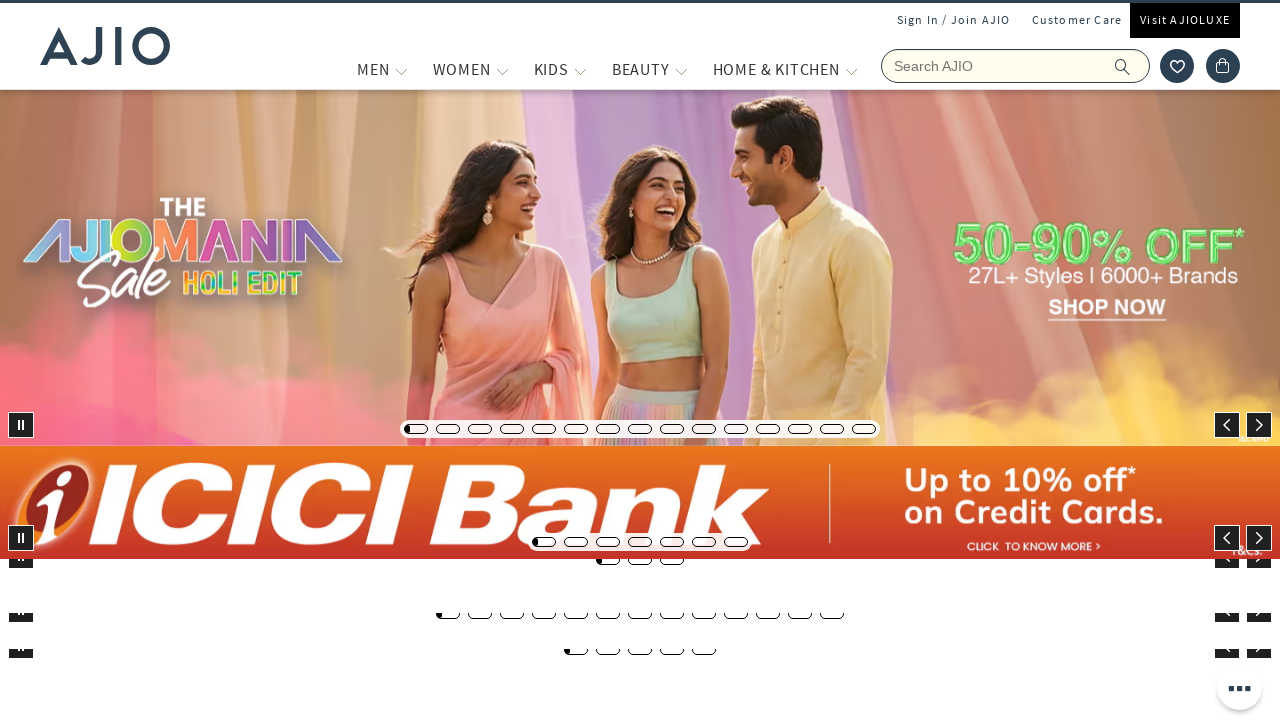

AJIO homepage loaded and DOM content ready
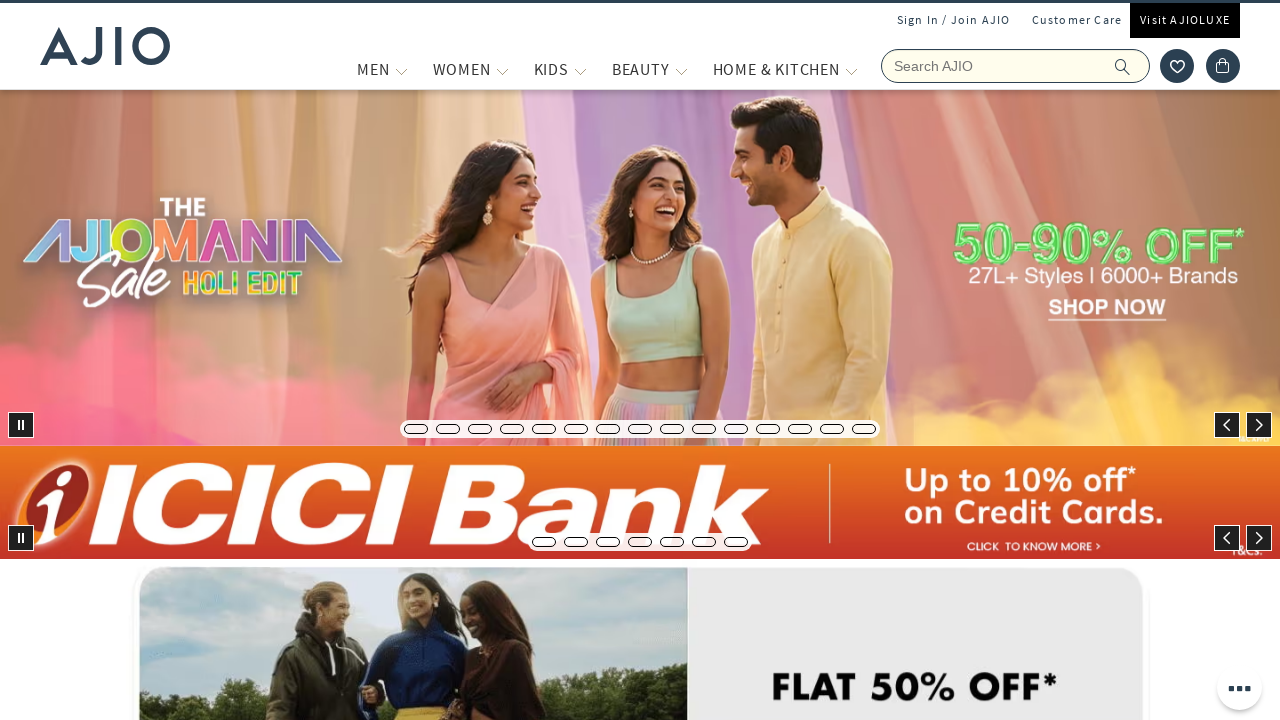

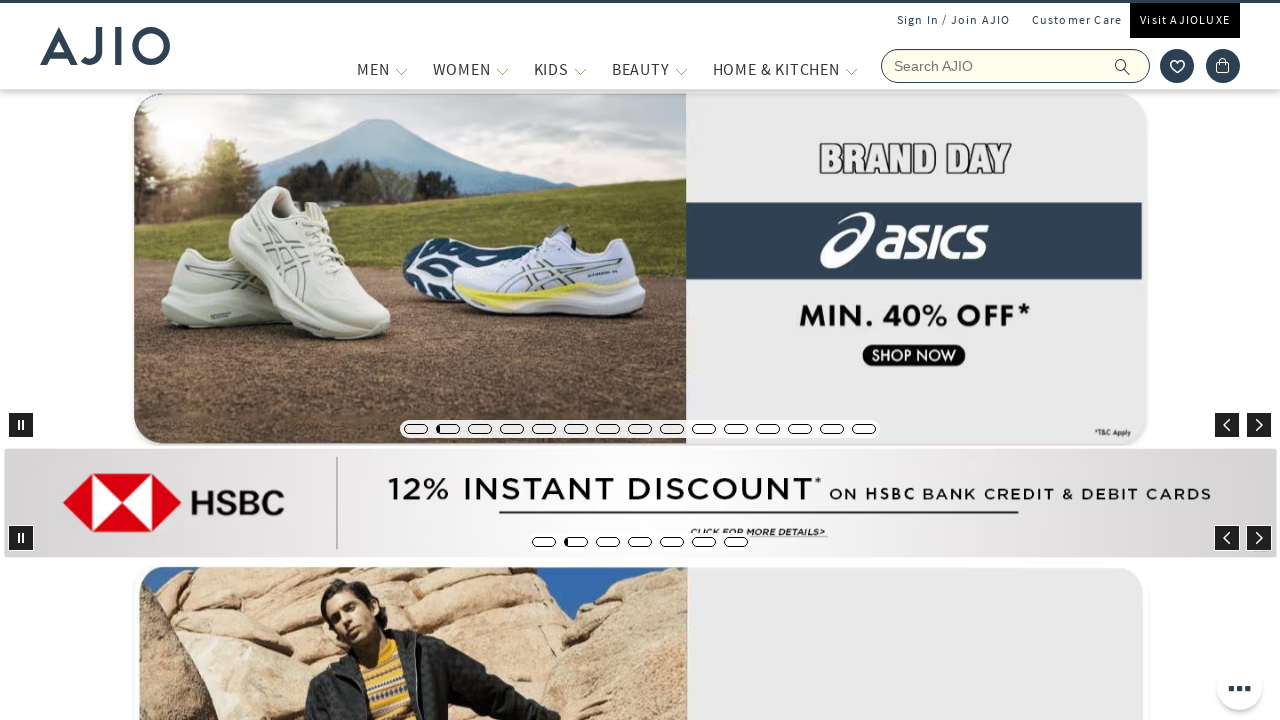